Navigates to the Sauce Labs homepage and verifies the page loads by checking the current URL

Starting URL: https://saucelabs.com/

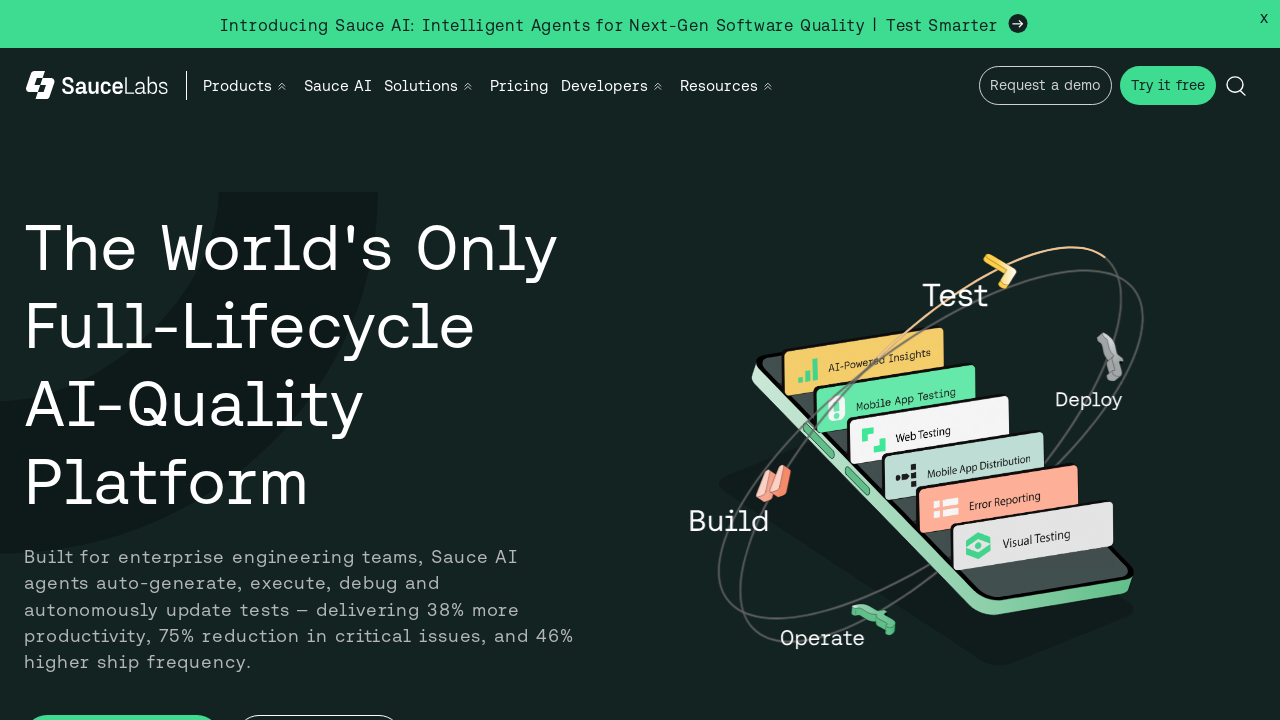

Retrieved current URL from page
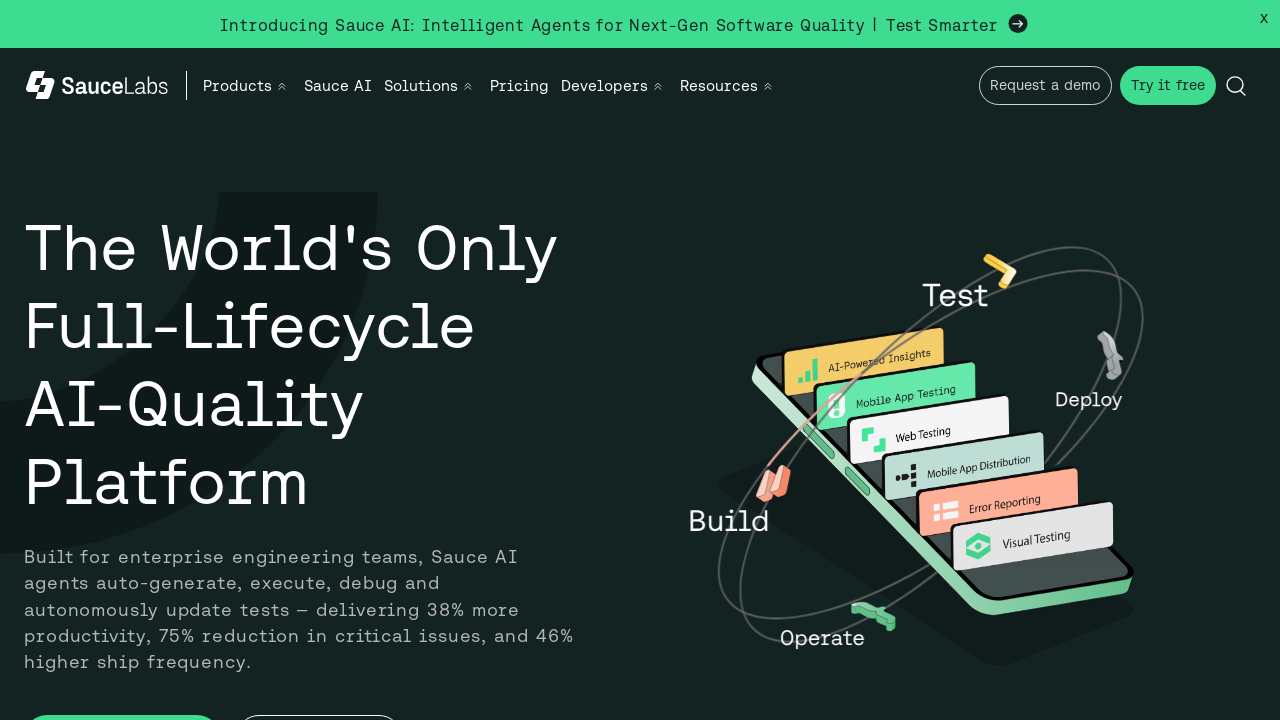

Printed current URL to console
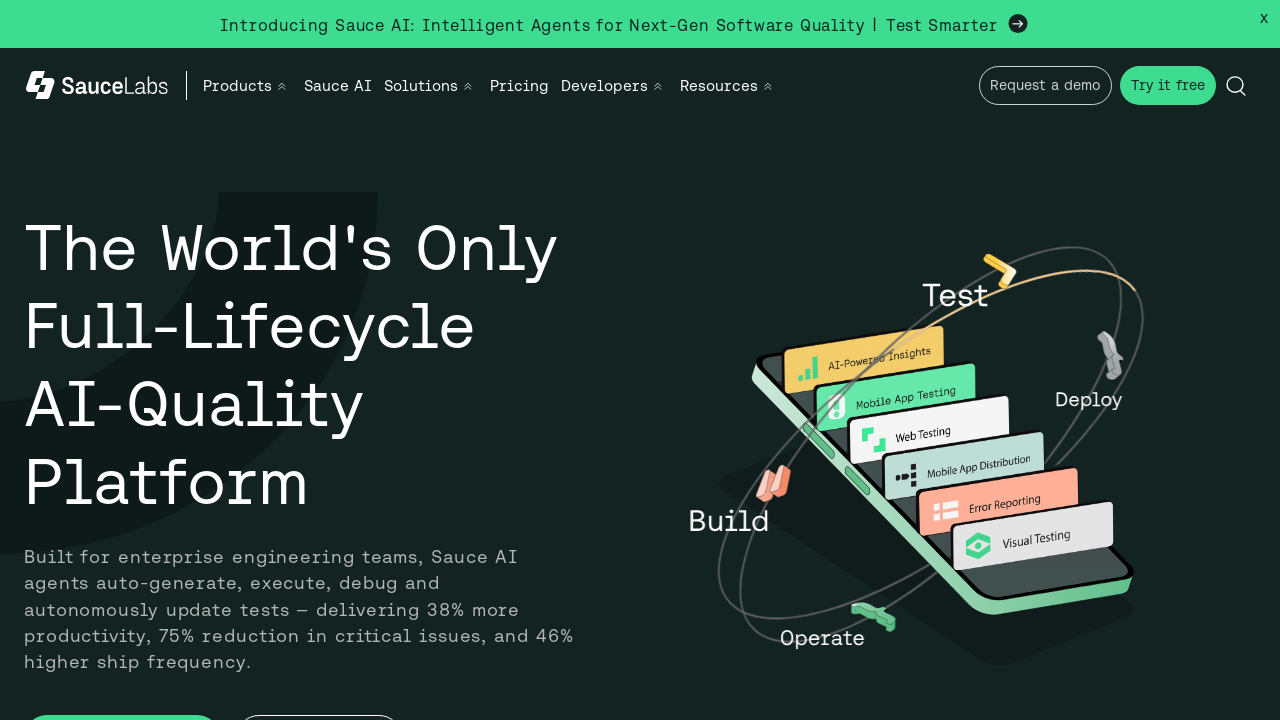

Waited for DOM content to load on Sauce Labs homepage
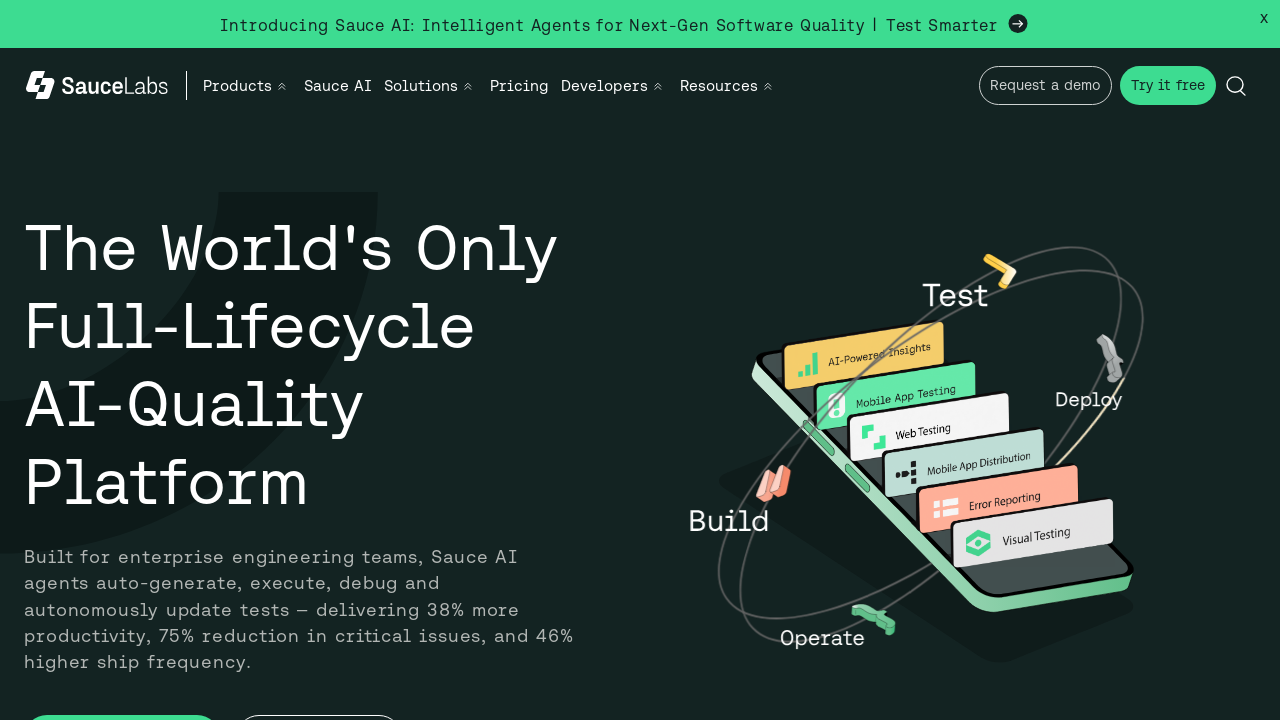

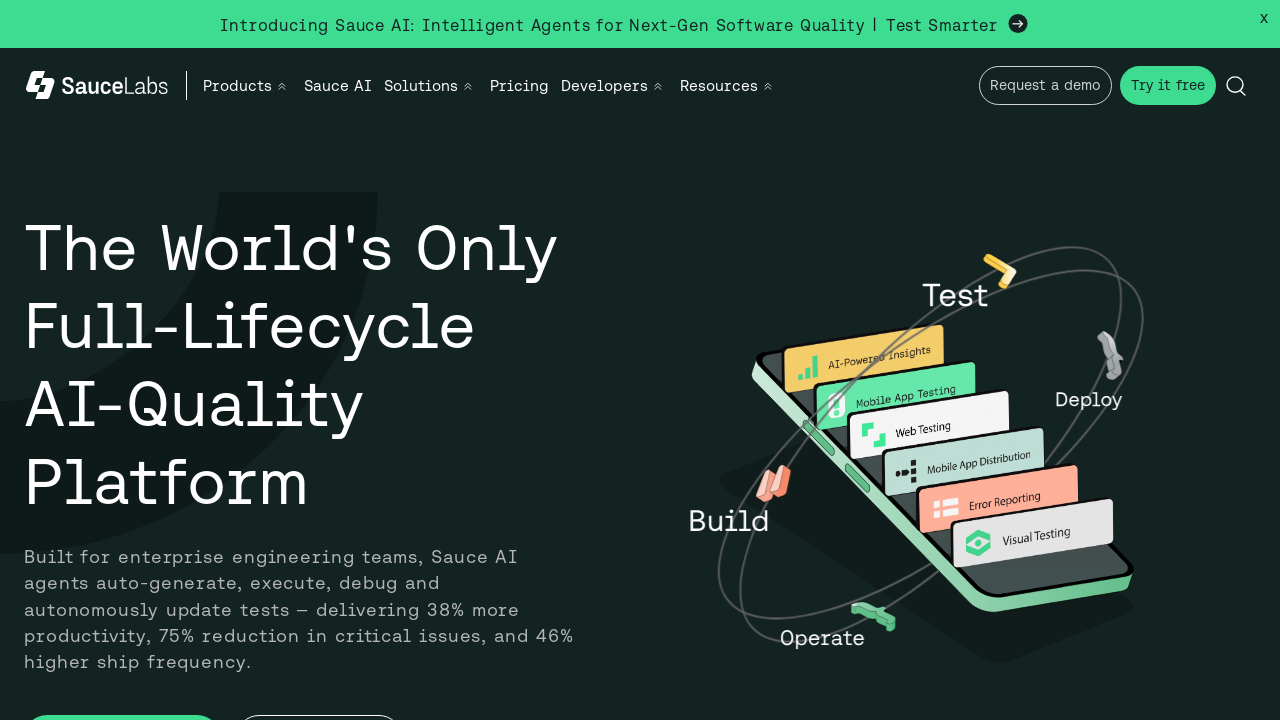